Verifies the current URL of the login page matches the expected URL

Starting URL: https://qalegend.com/restaurant/login

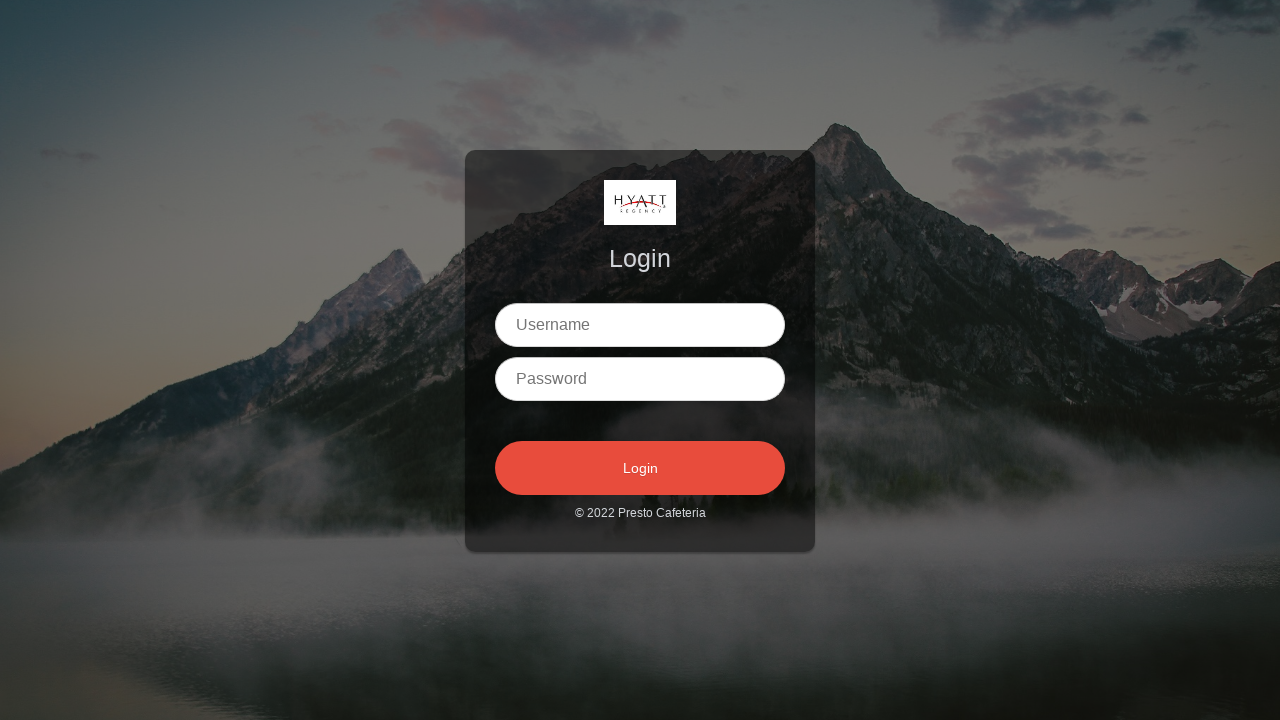

Verified current URL matches expected login page URL (https://qalegend.com/restaurant/login)
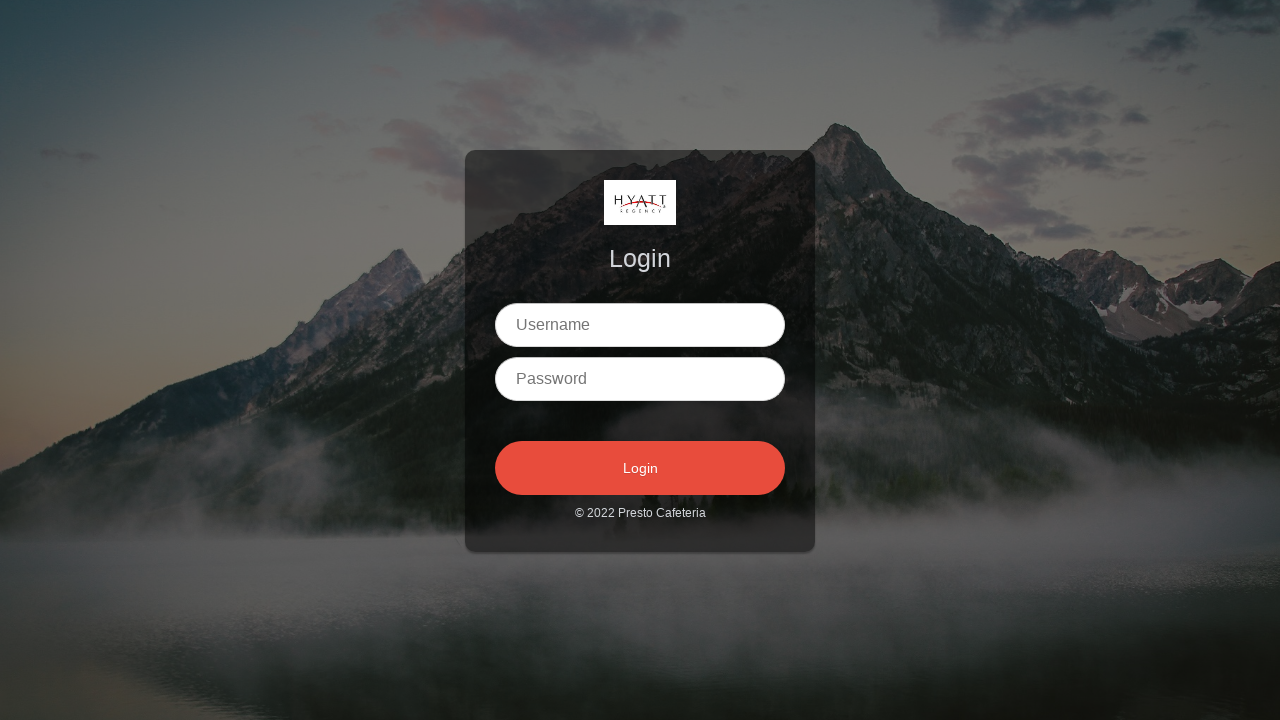

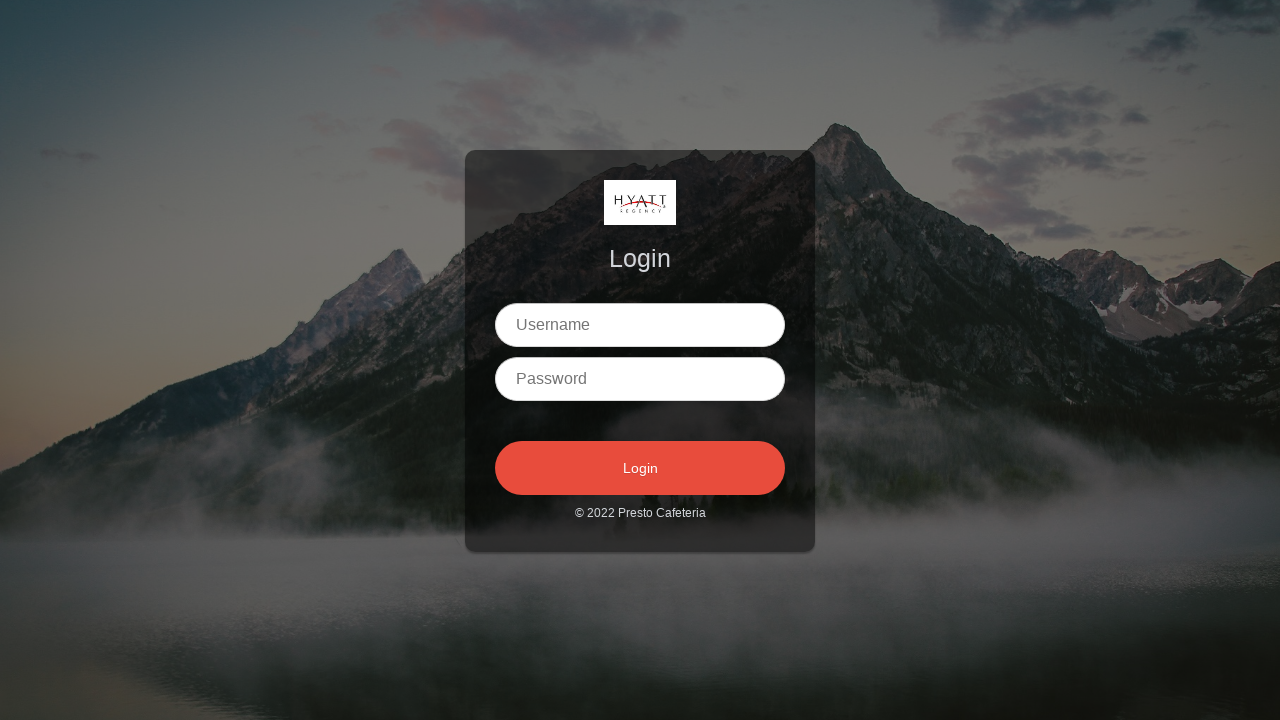